Tests navigation with custom timeout settings by navigating to a GitHub repository and performing back, forward, and reload operations

Starting URL: https://github.com/hardkoded/puppeteer-sharp

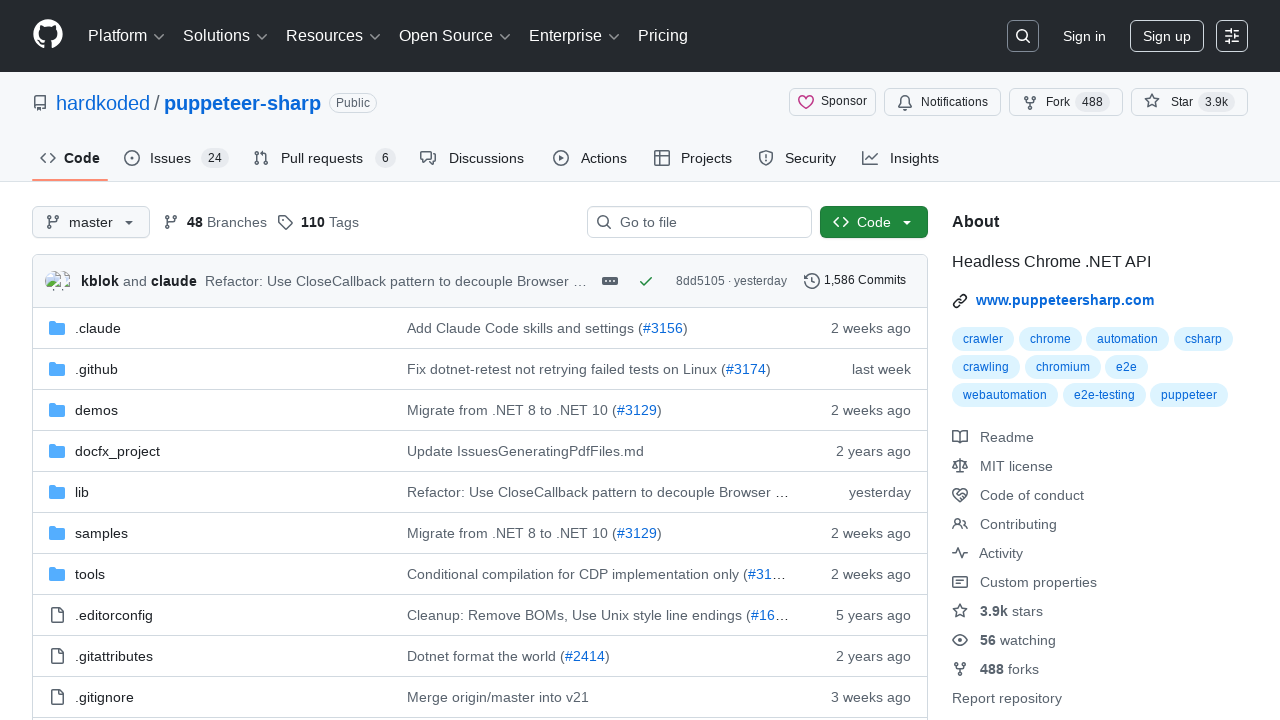

Navigated back with 30 second timeout
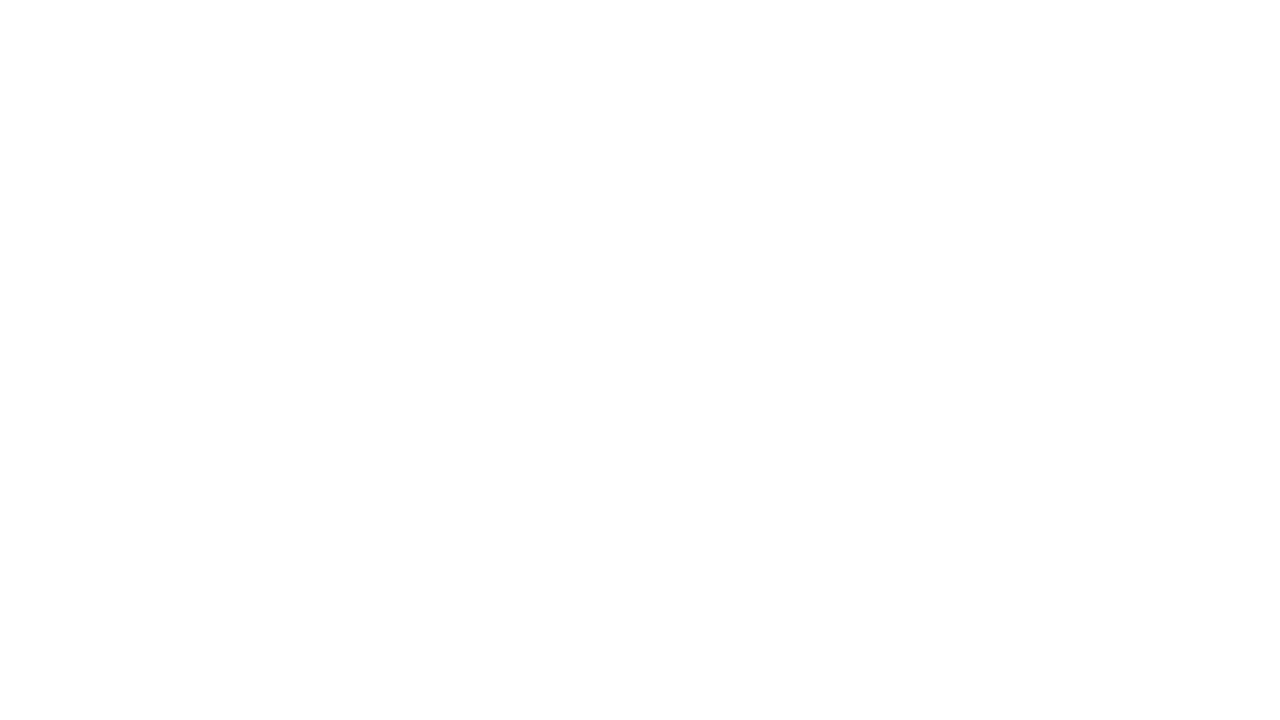

Navigated forward with 30 second timeout
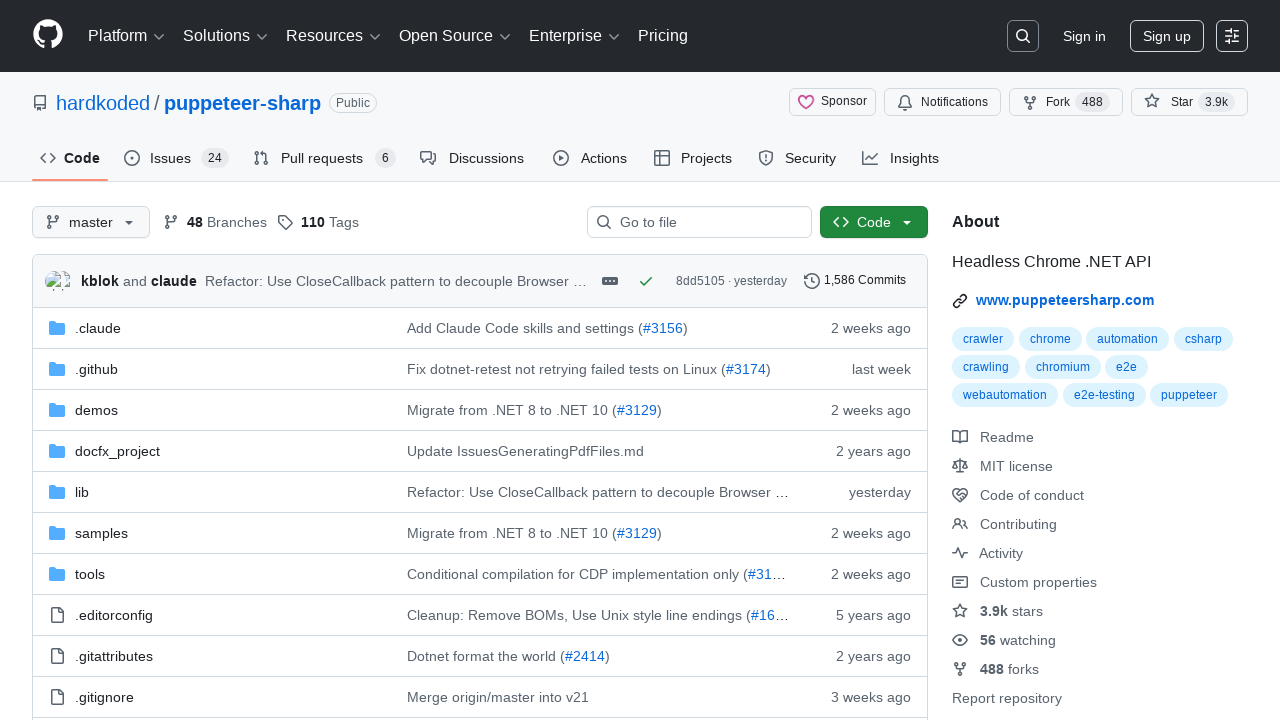

Reloaded page with 30 second timeout
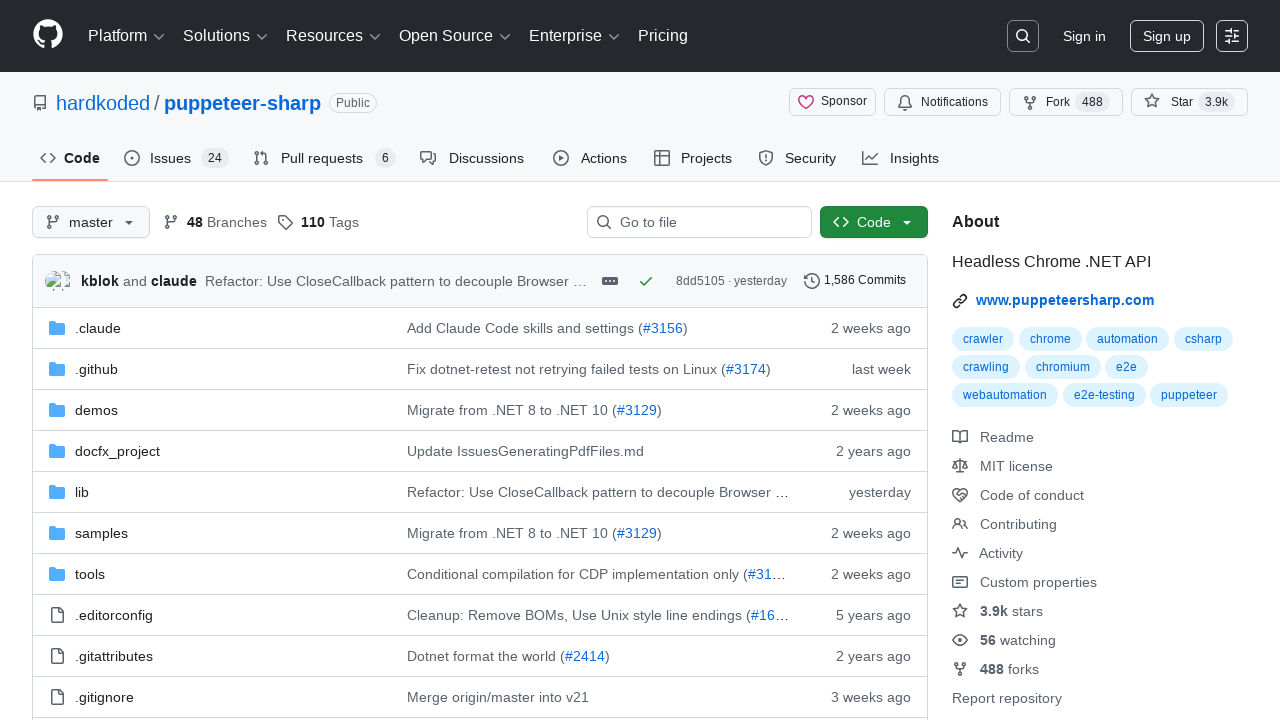

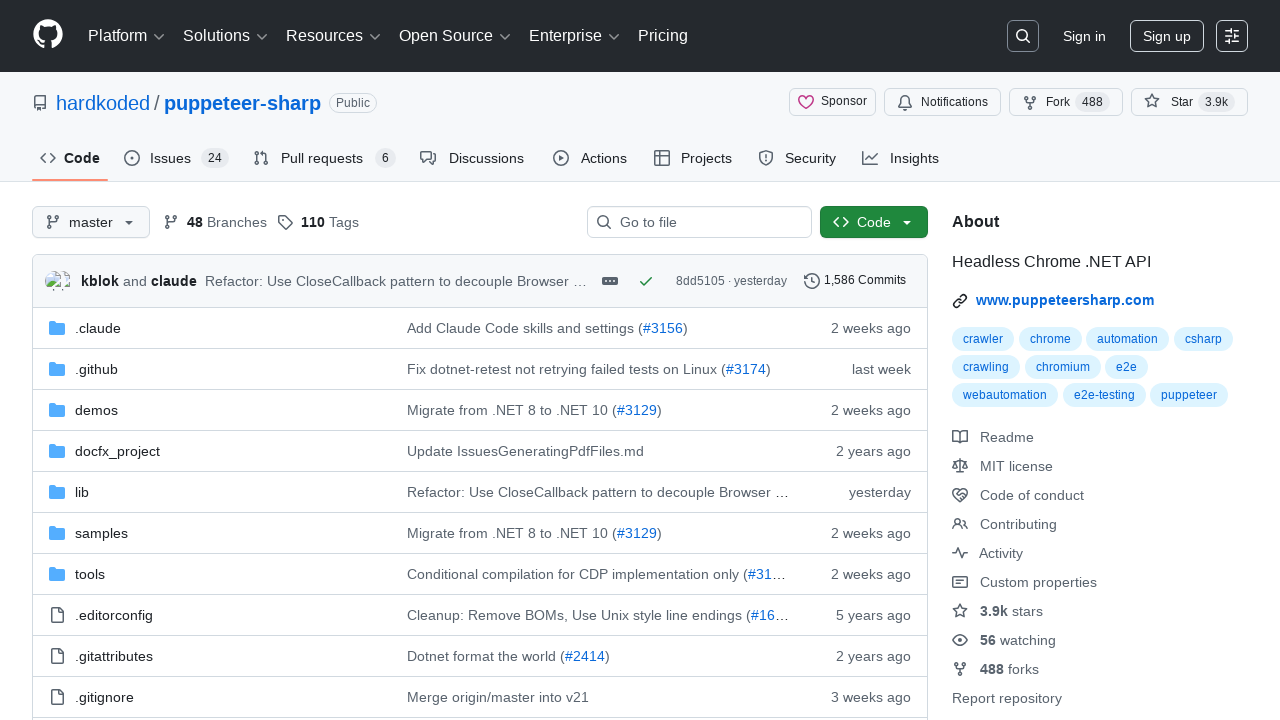